Fills out the DemoQA text box form with full name, email, current address, and permanent address, then submits the form

Starting URL: https://demoqa.com/text-box

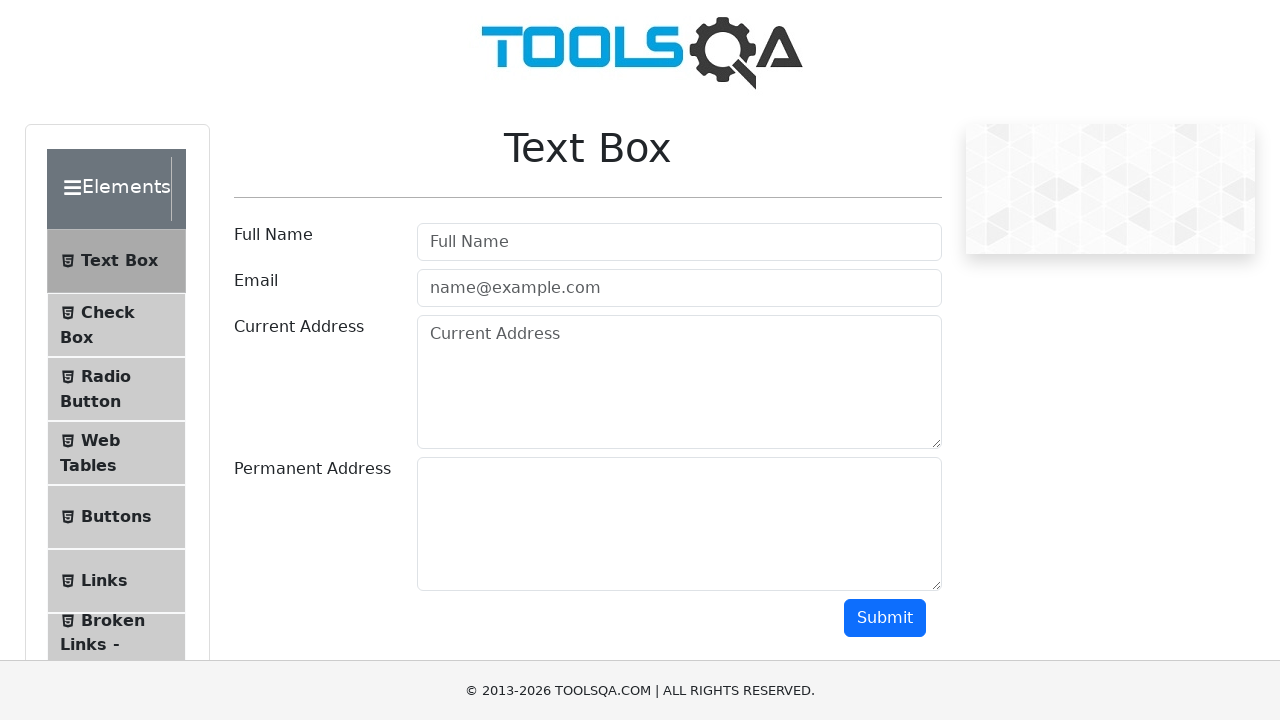

Filled full name field with 'Juan Cruz' on #userName
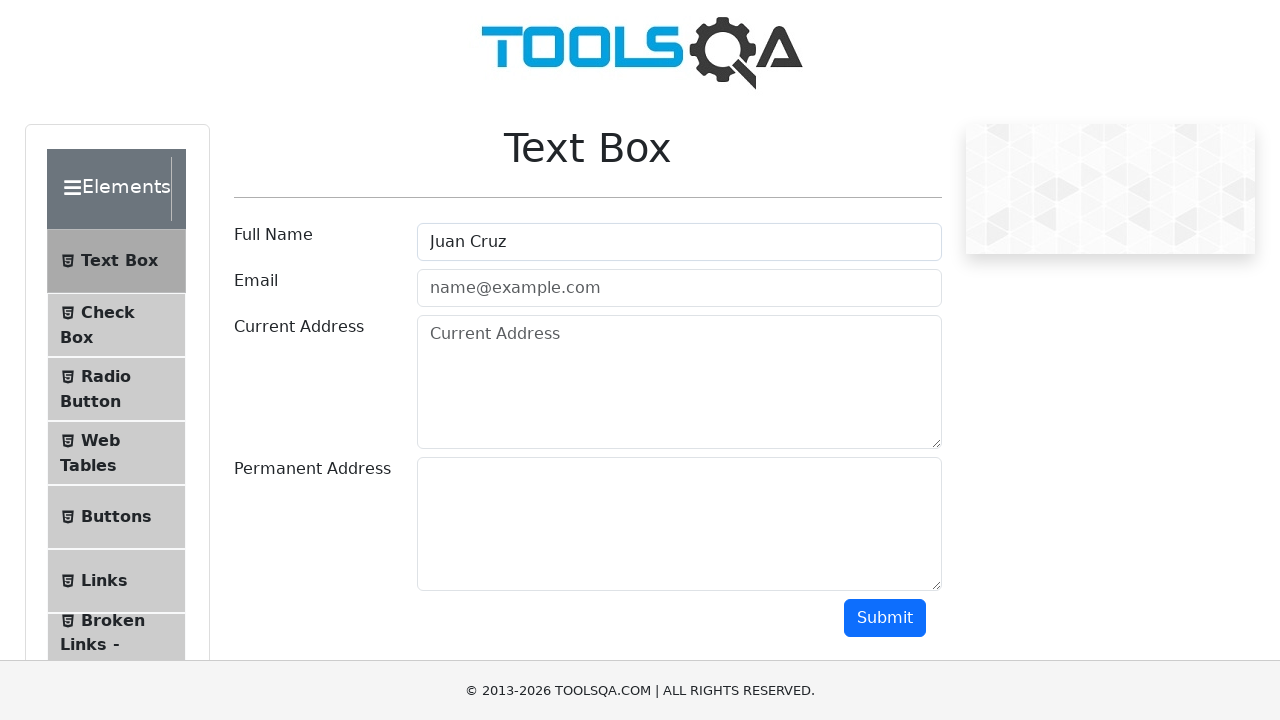

Filled email field with 'testuser847@example.com' on #userEmail
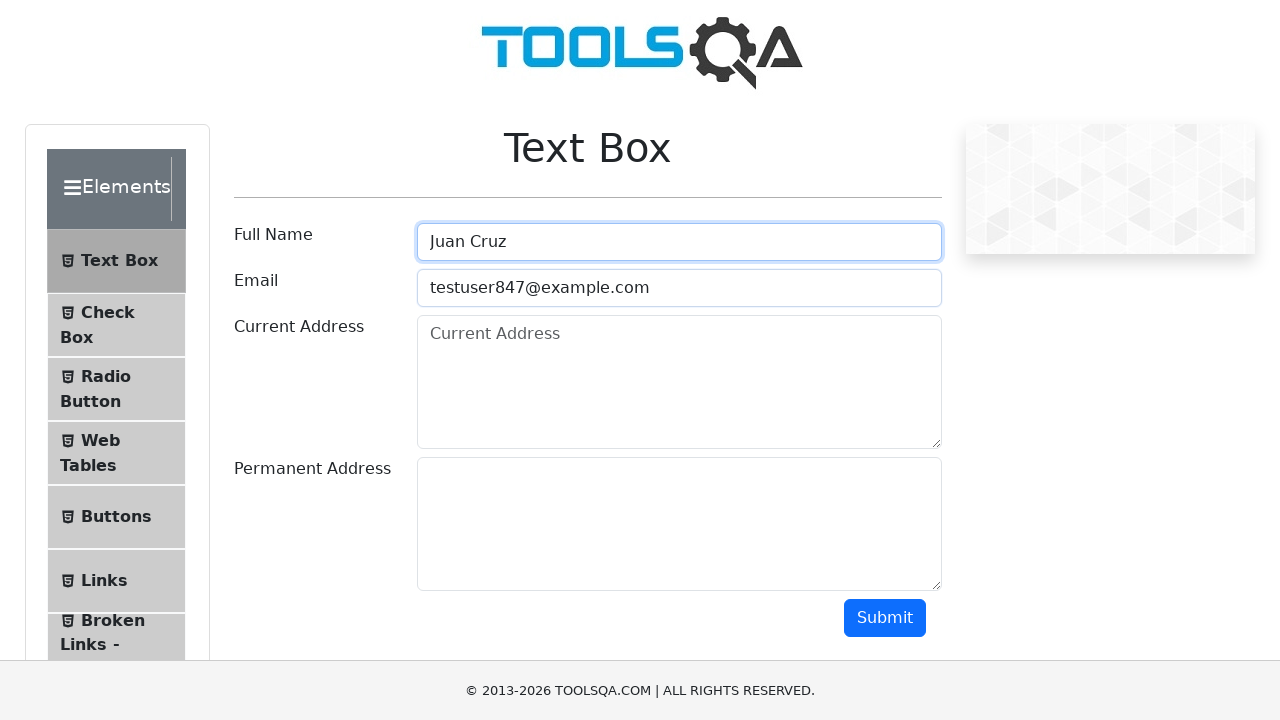

Filled current address field with 'Direccion Uno' on #currentAddress
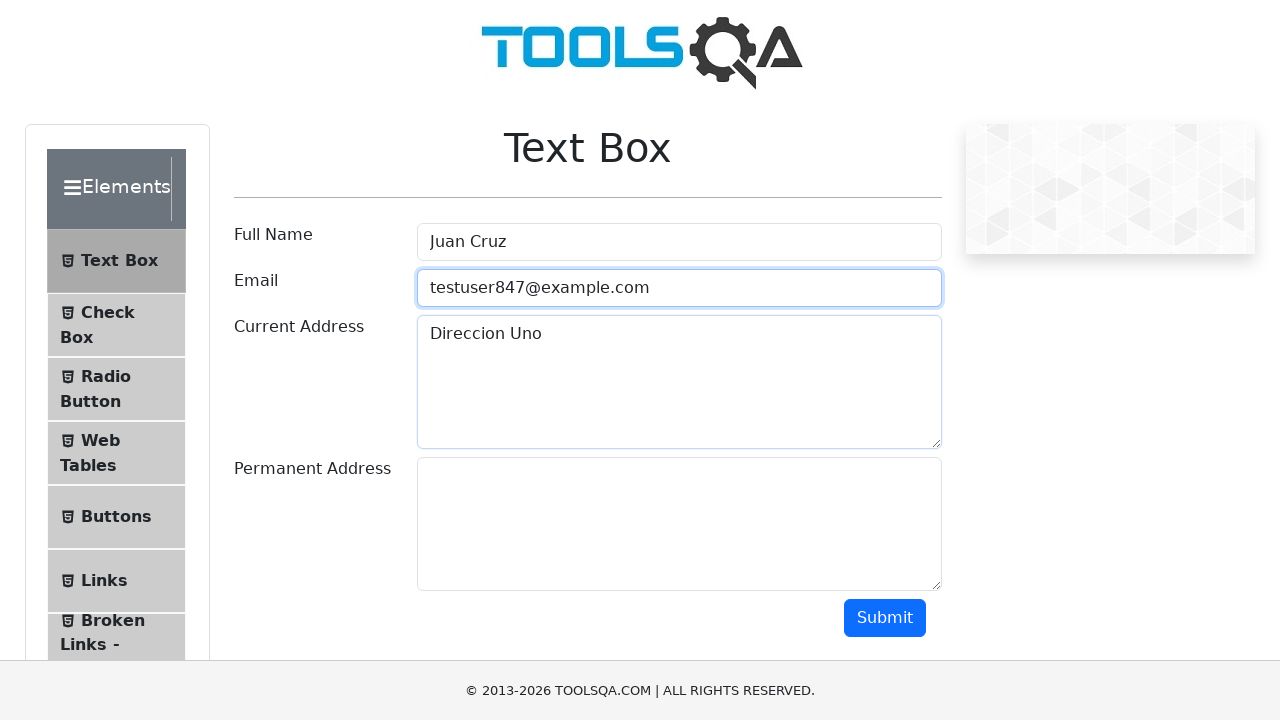

Filled permanent address field with 'Direccion Dos' on #permanentAddress
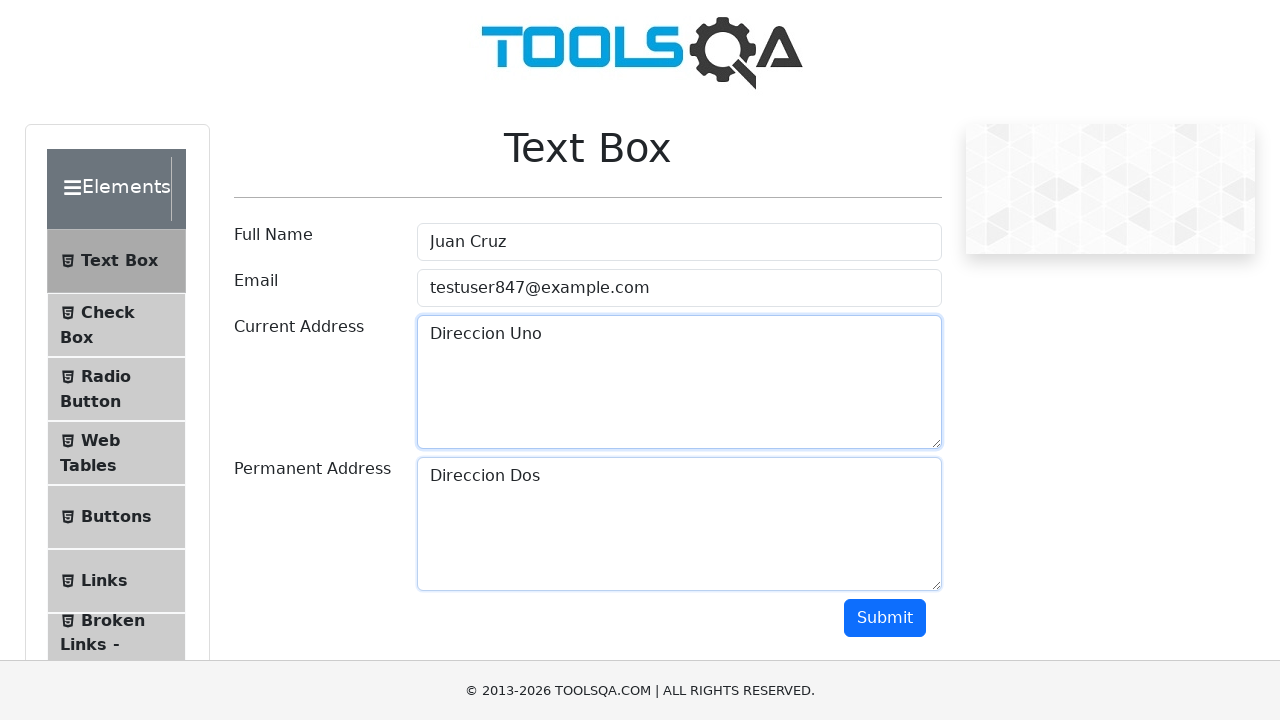

Scrolled down to reveal submit button
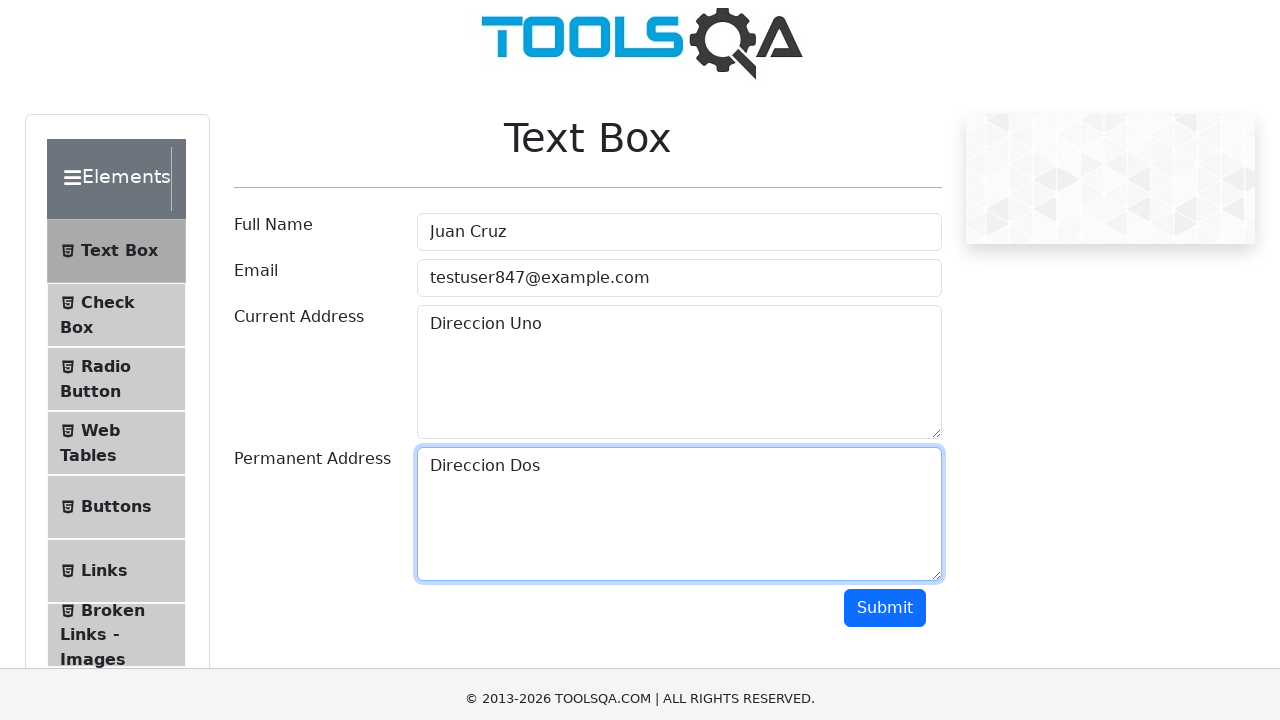

Clicked submit button to submit the form at (885, 338) on #submit
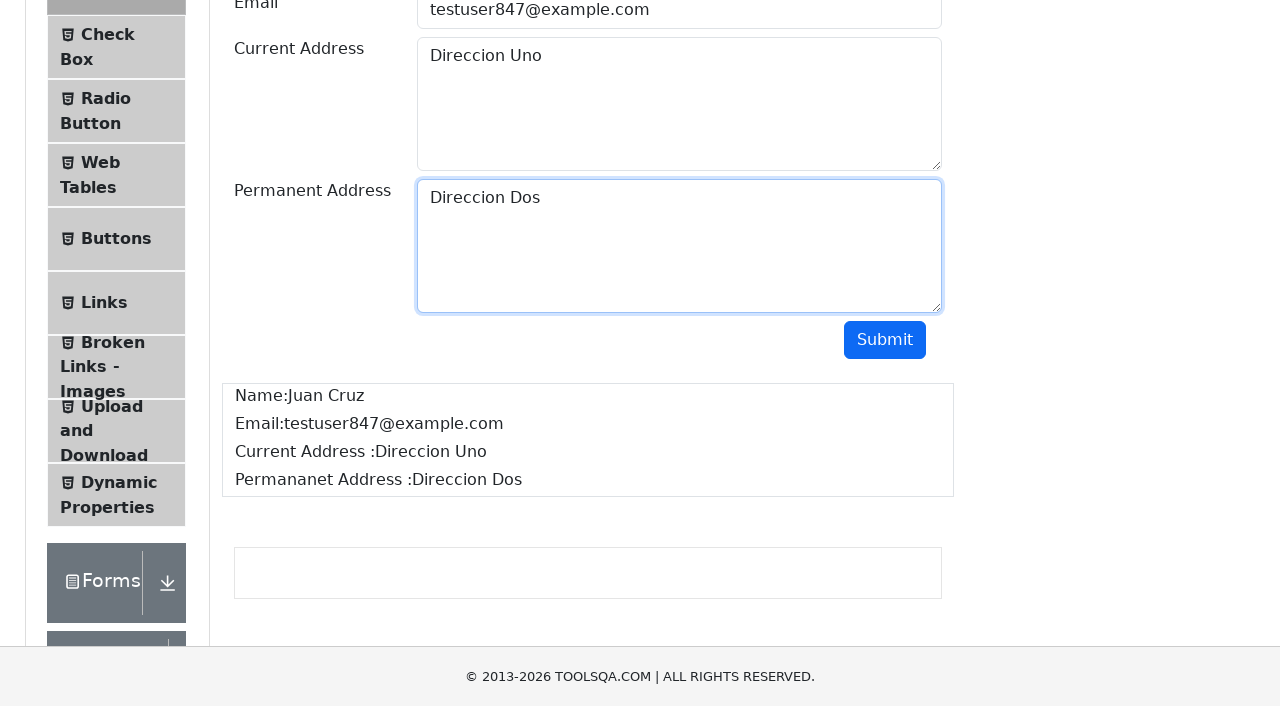

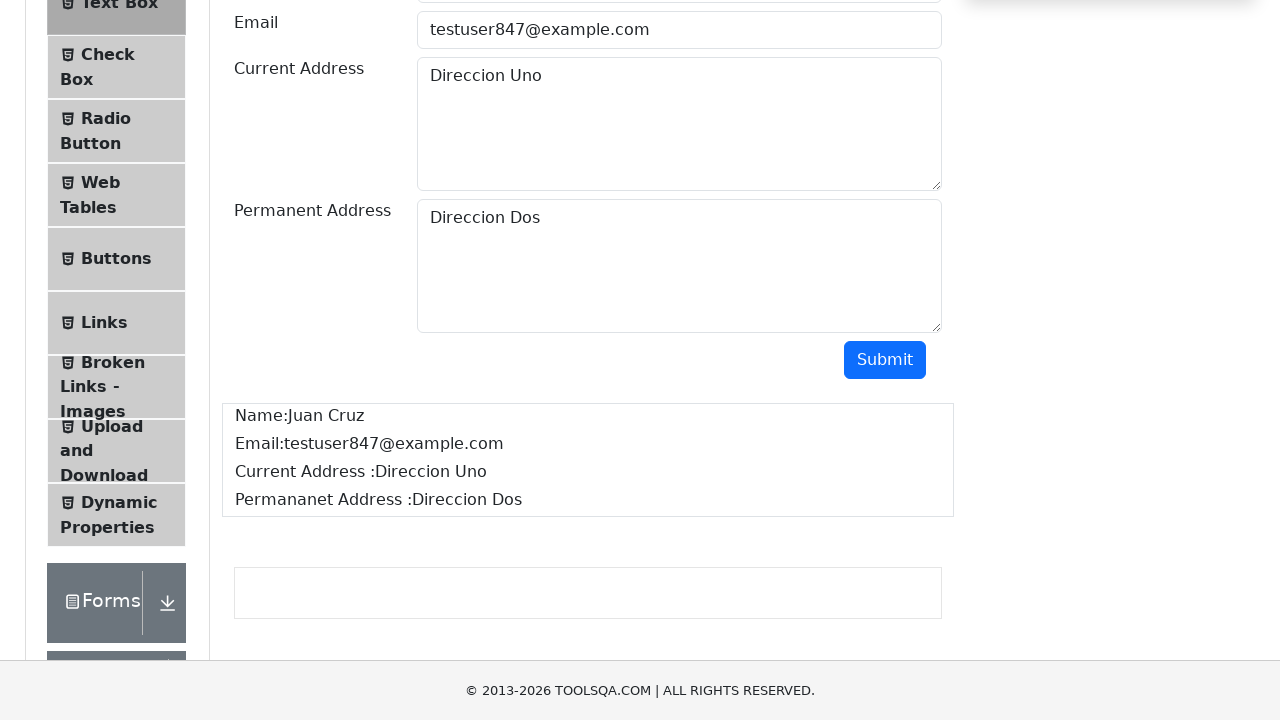